Tests tooltip functionality by hovering over an age input field inside an iframe and capturing the tooltip text

Starting URL: https://jqueryui.com/tooltip/

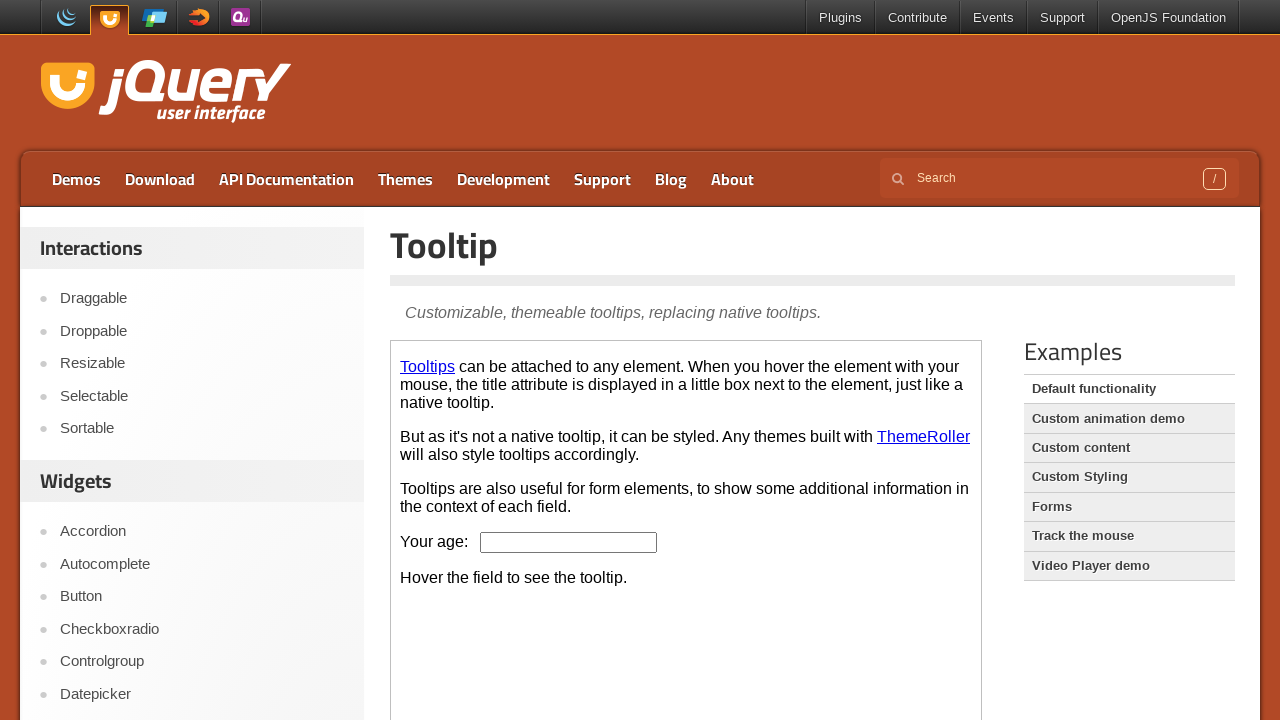

Located the demo frame containing tooltip demo
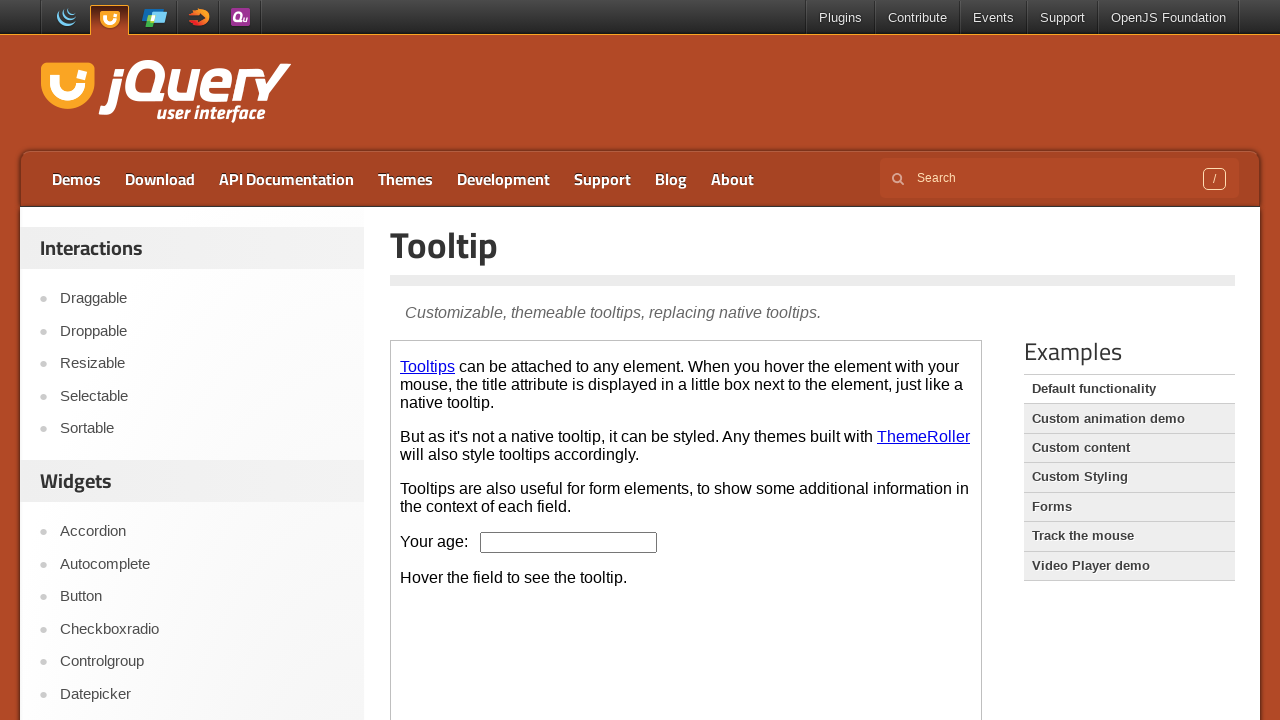

Located the age input field in the iframe
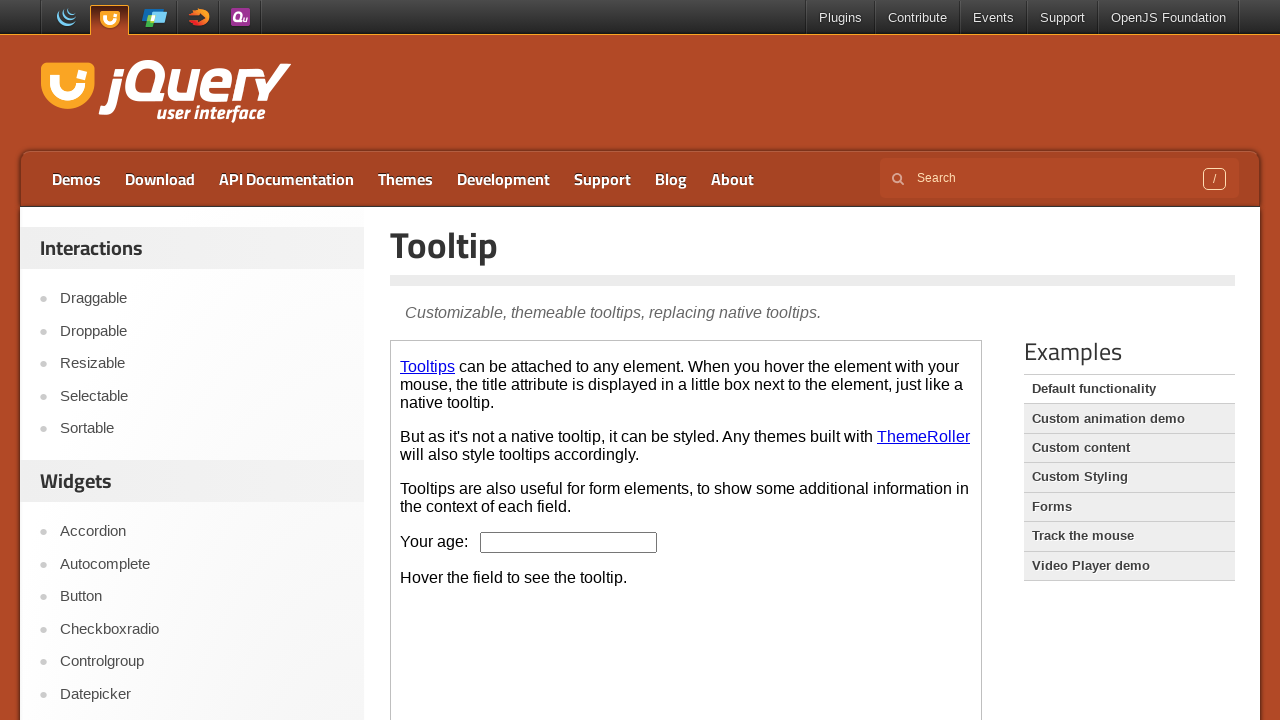

Hovered over the age input field to trigger tooltip at (569, 542) on .demo-frame >> internal:control=enter-frame >> #age
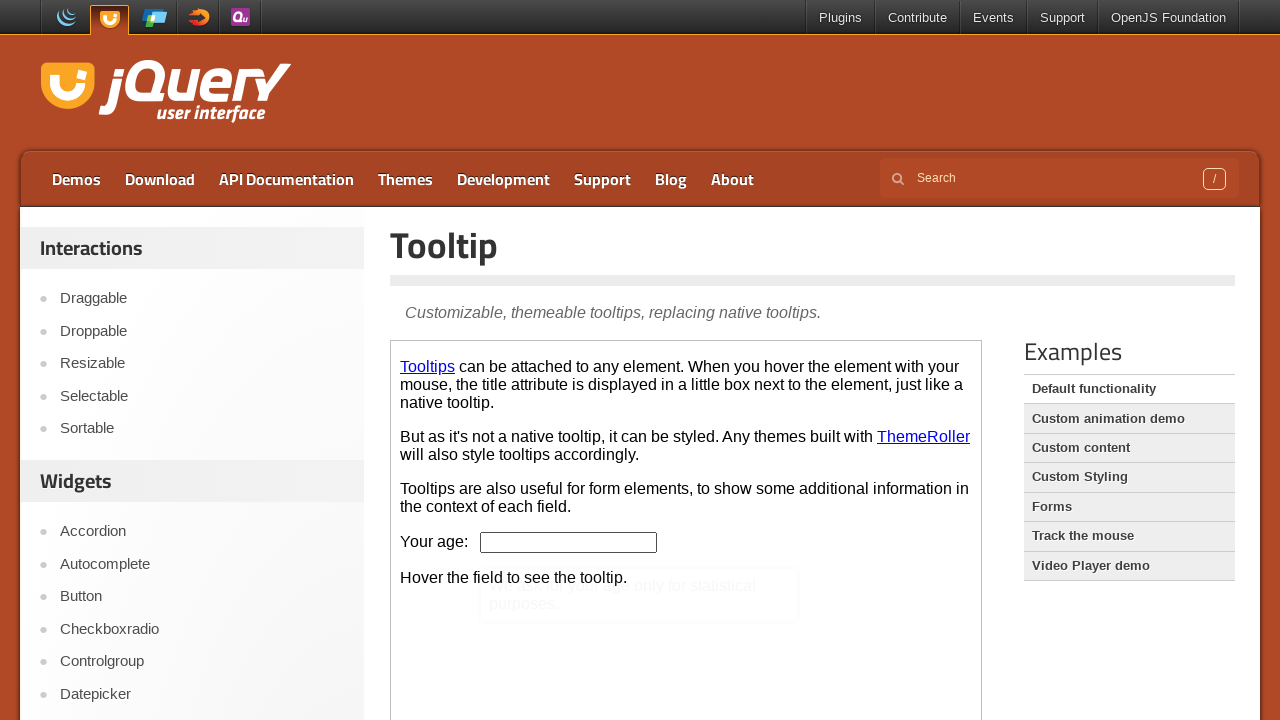

Located the tooltip content element
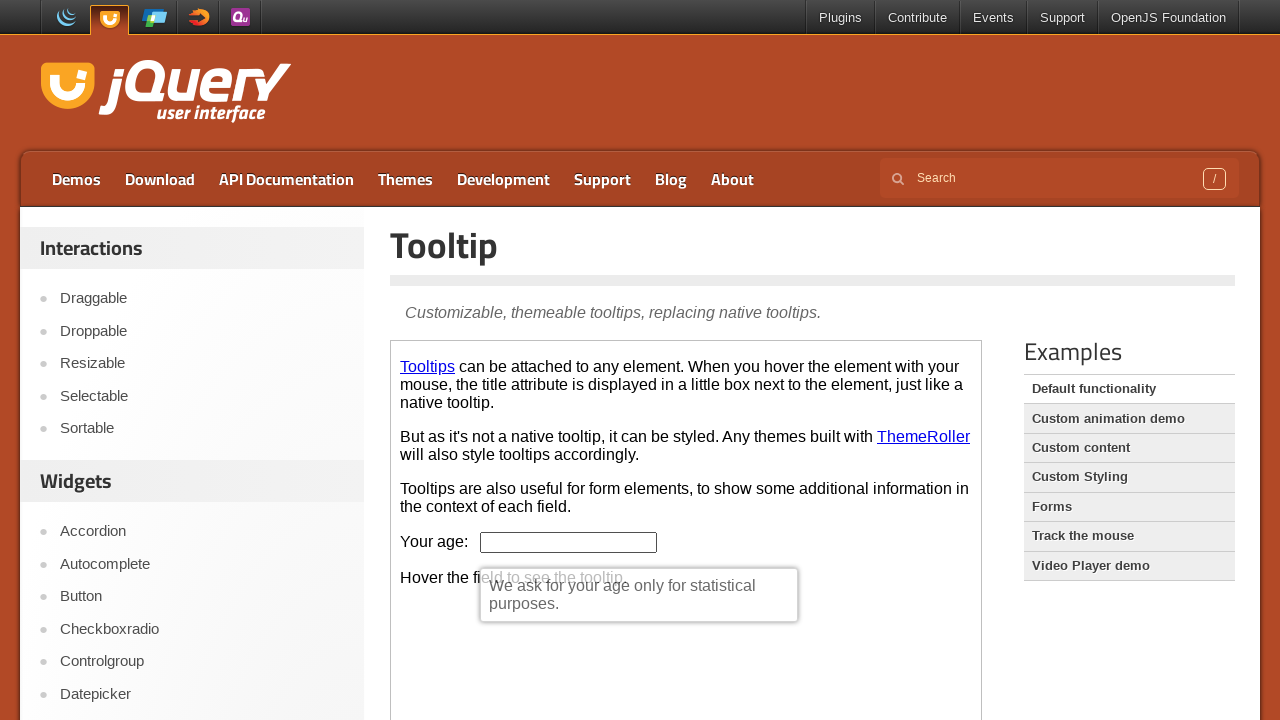

Extracted tooltip text: 'We ask for your age only for statistical purposes.'
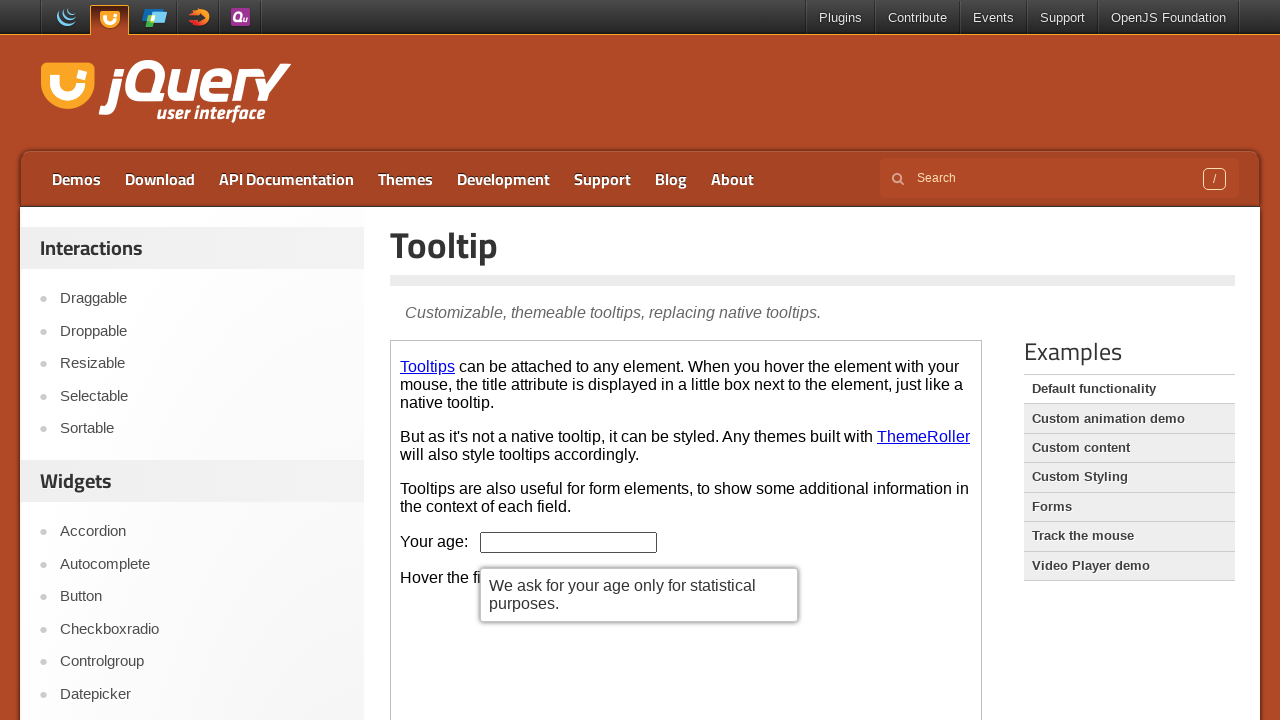

Printed tooltip text content to console
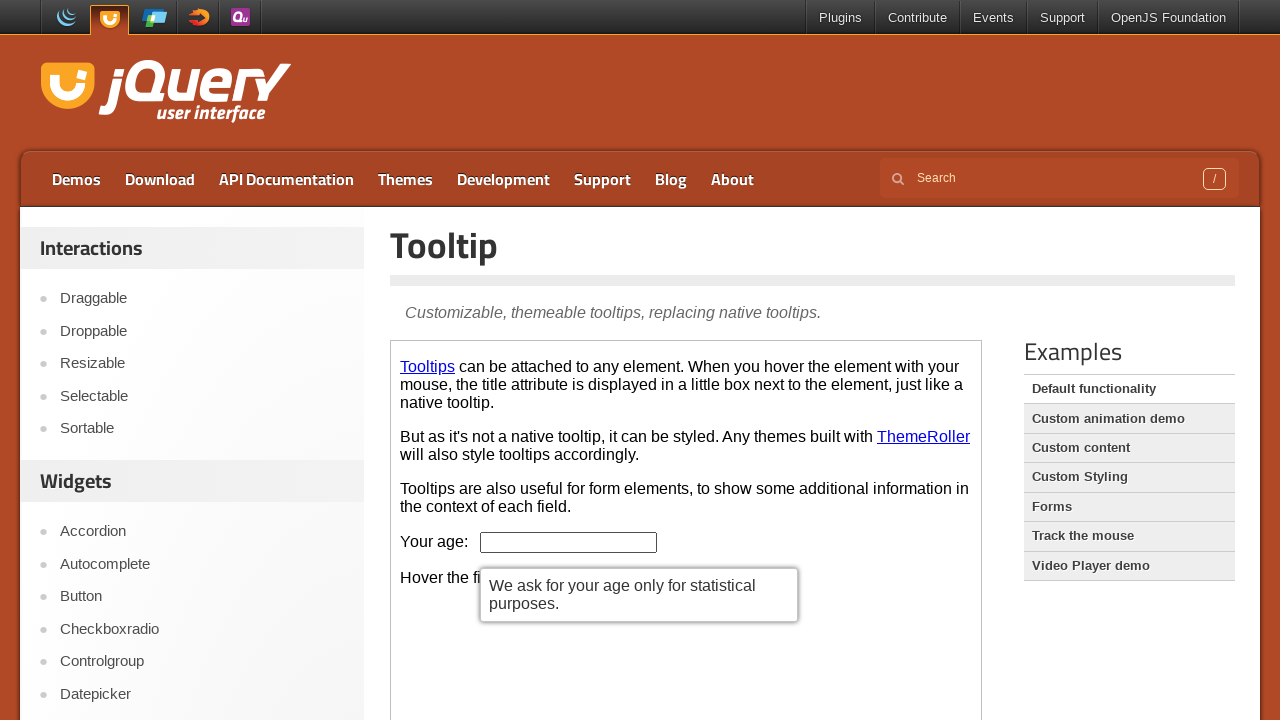

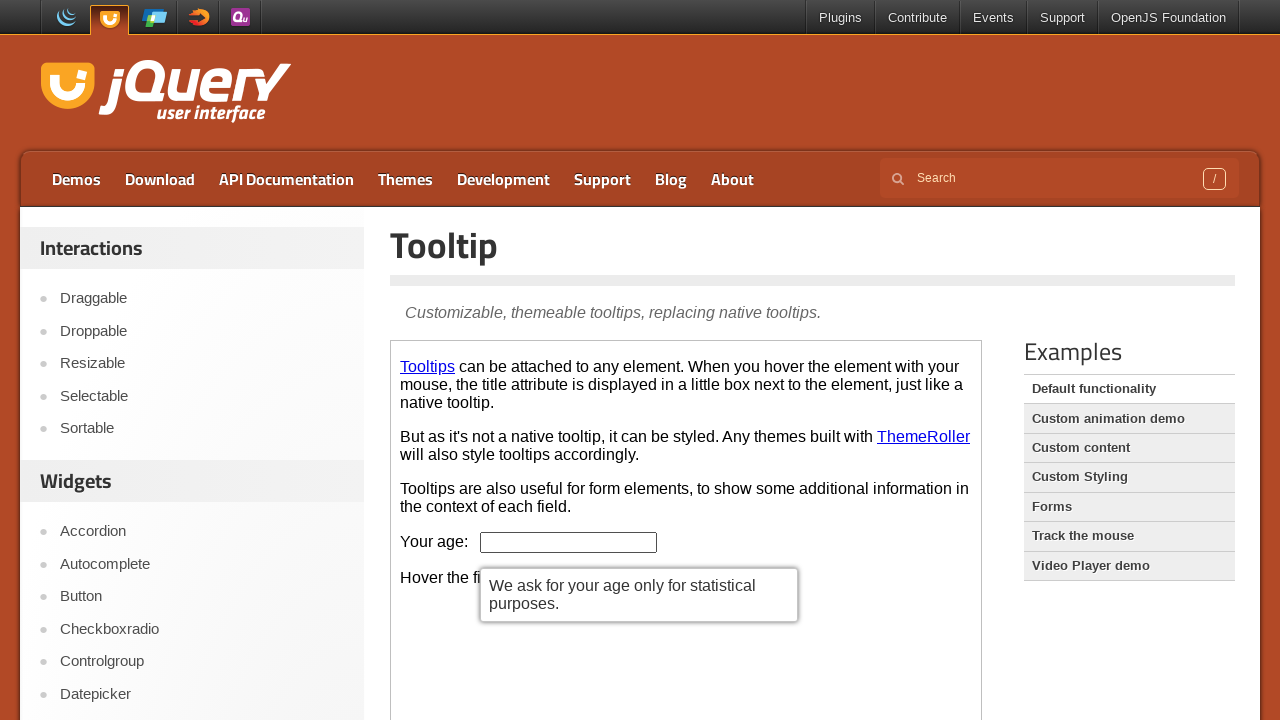